Tests drag and drop functionality by dragging an element onto a droppable target and verifying the target text changes to indicate a successful drop.

Starting URL: http://jqueryui.com/resources/demos/droppable/default.html

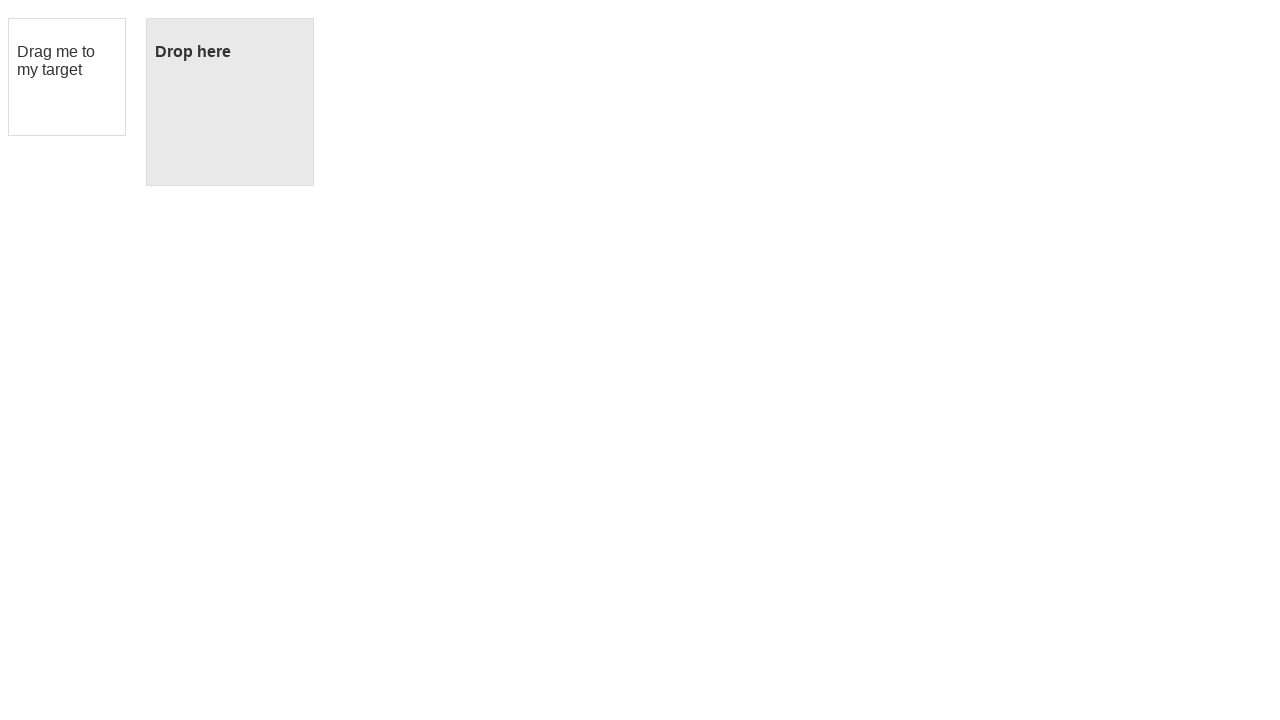

Navigated to jQuery UI droppable demo page
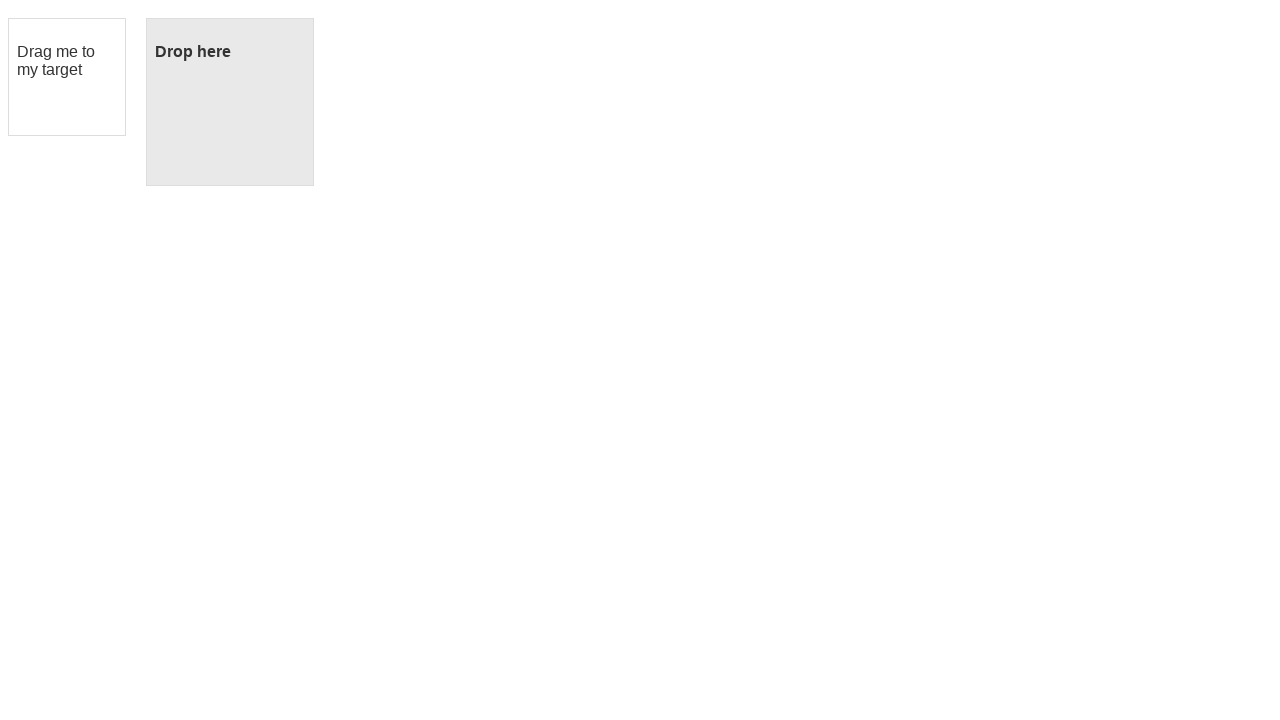

Located draggable element
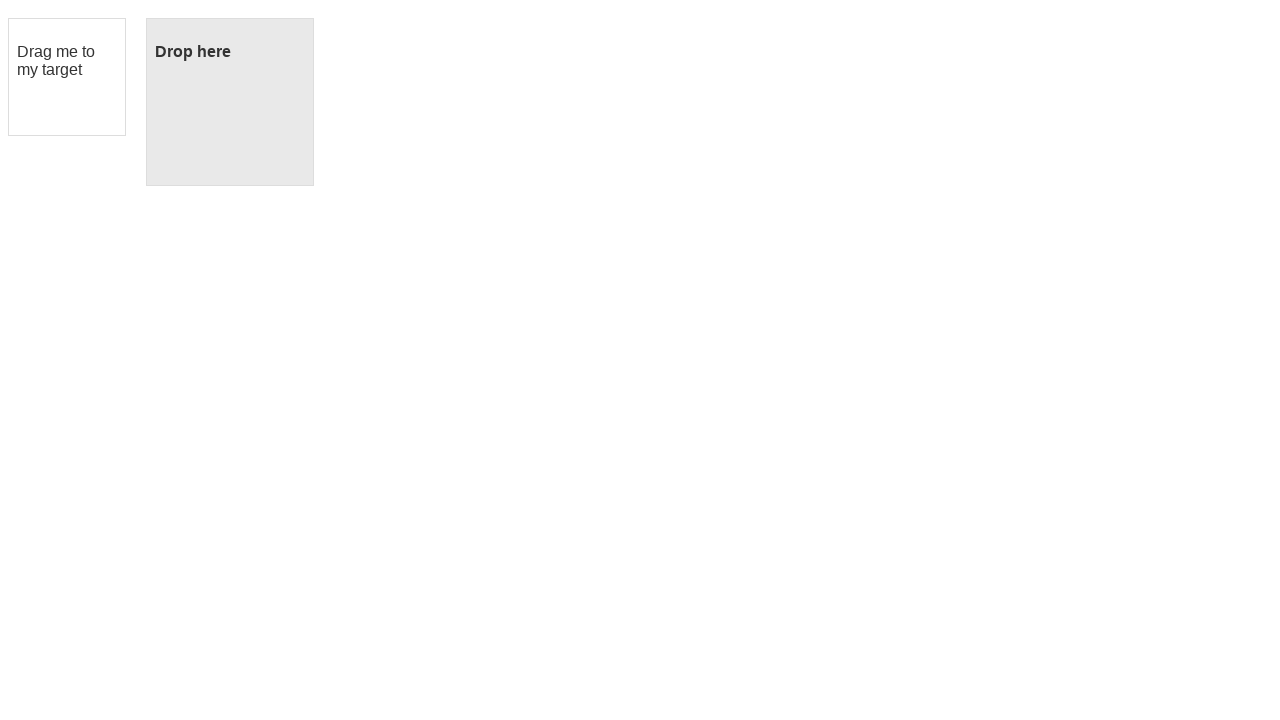

Located droppable target element
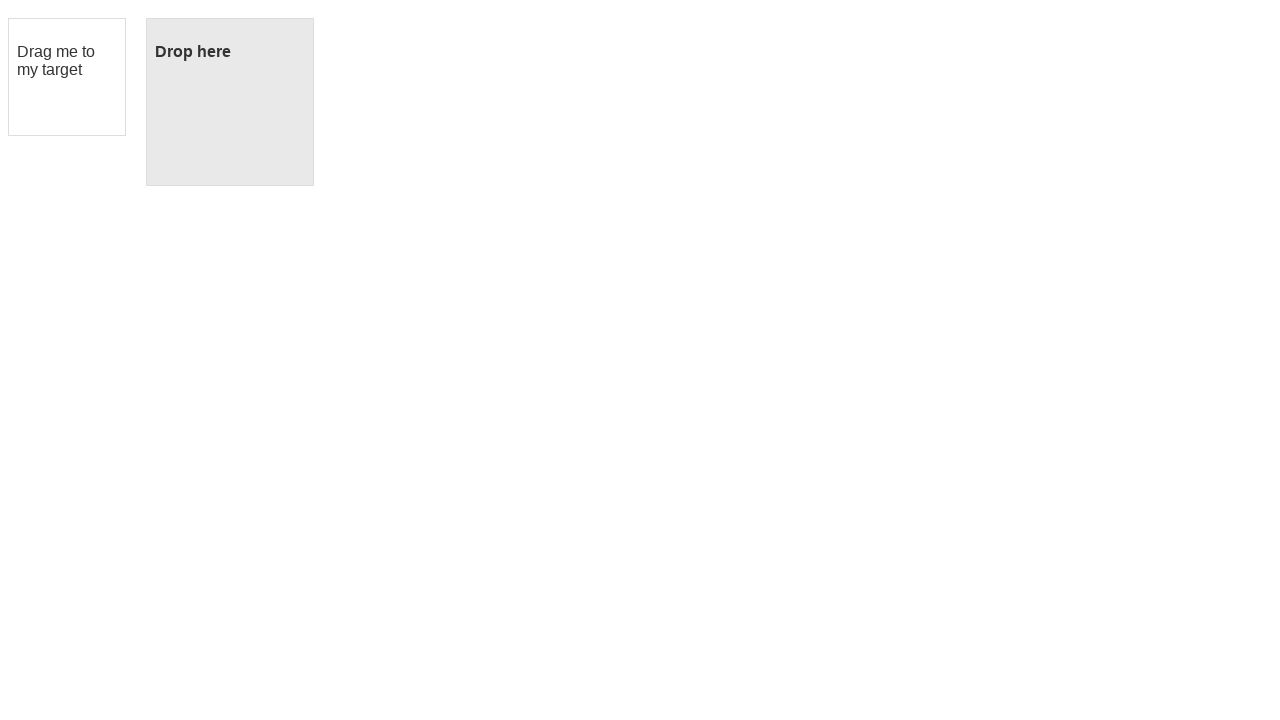

Draggable element is ready
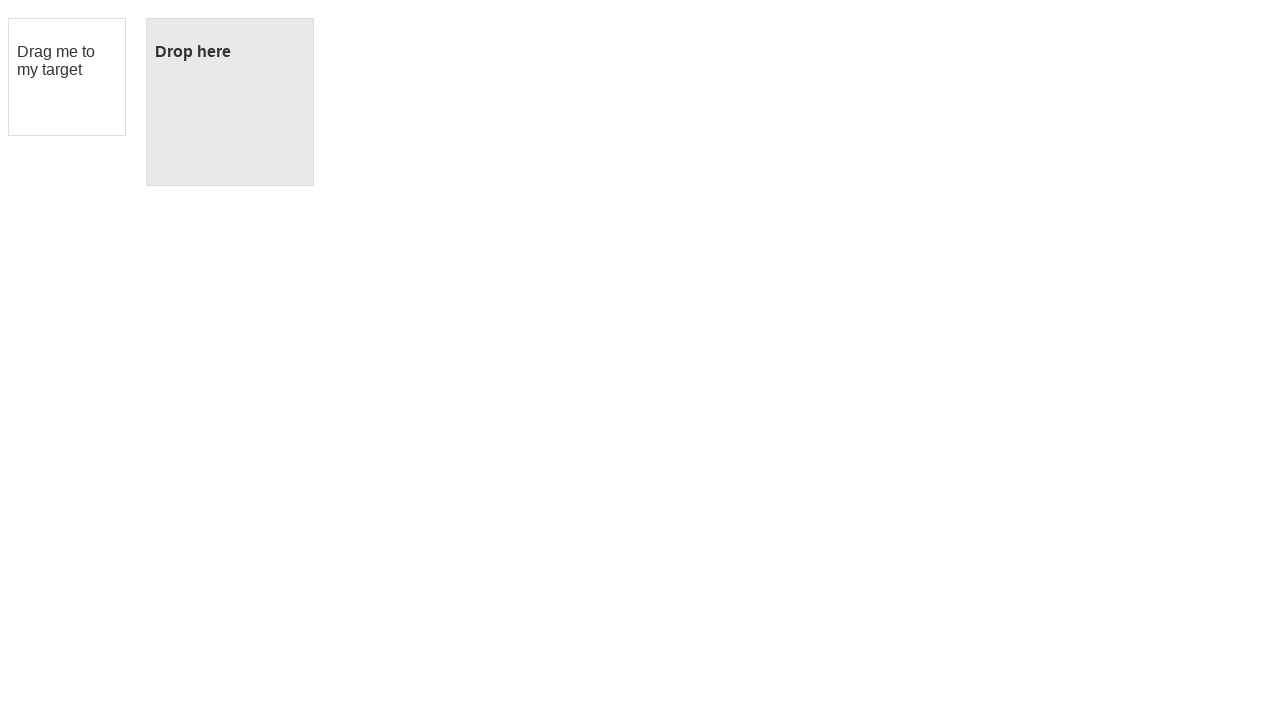

Droppable target element is ready
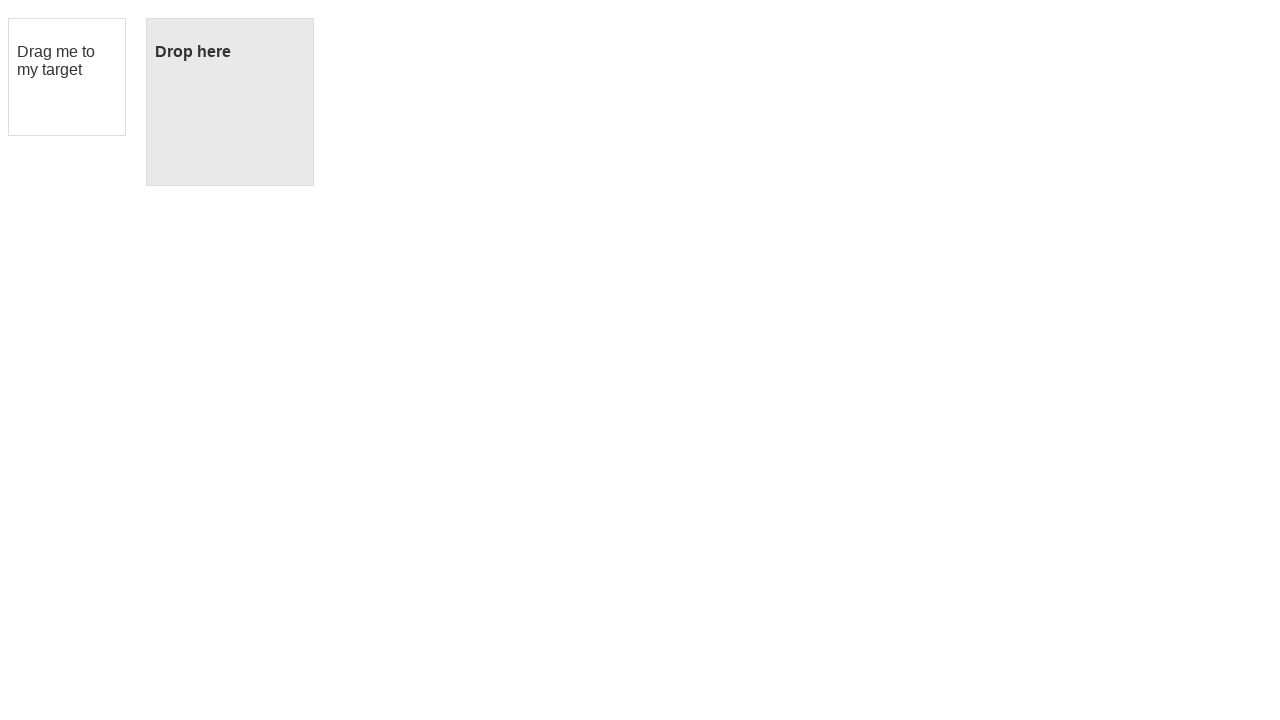

Dragged element onto droppable target at (230, 102)
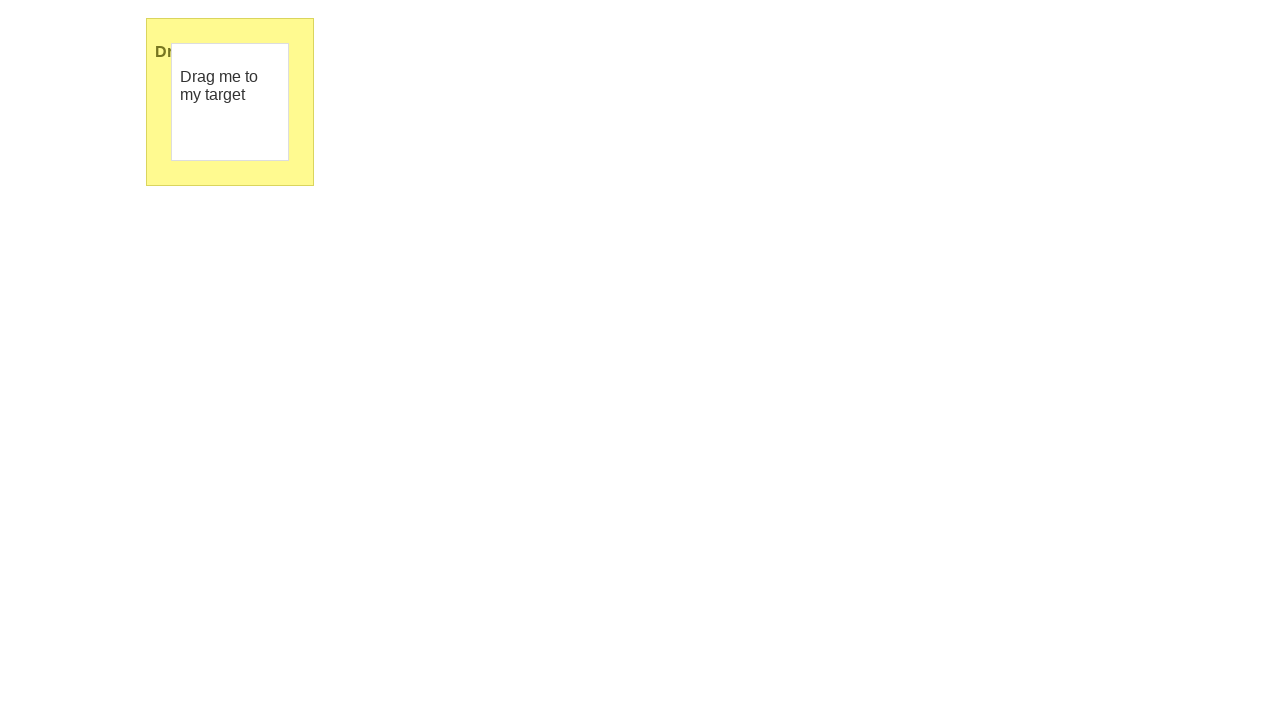

Verified that droppable target displays 'Dropped!' text
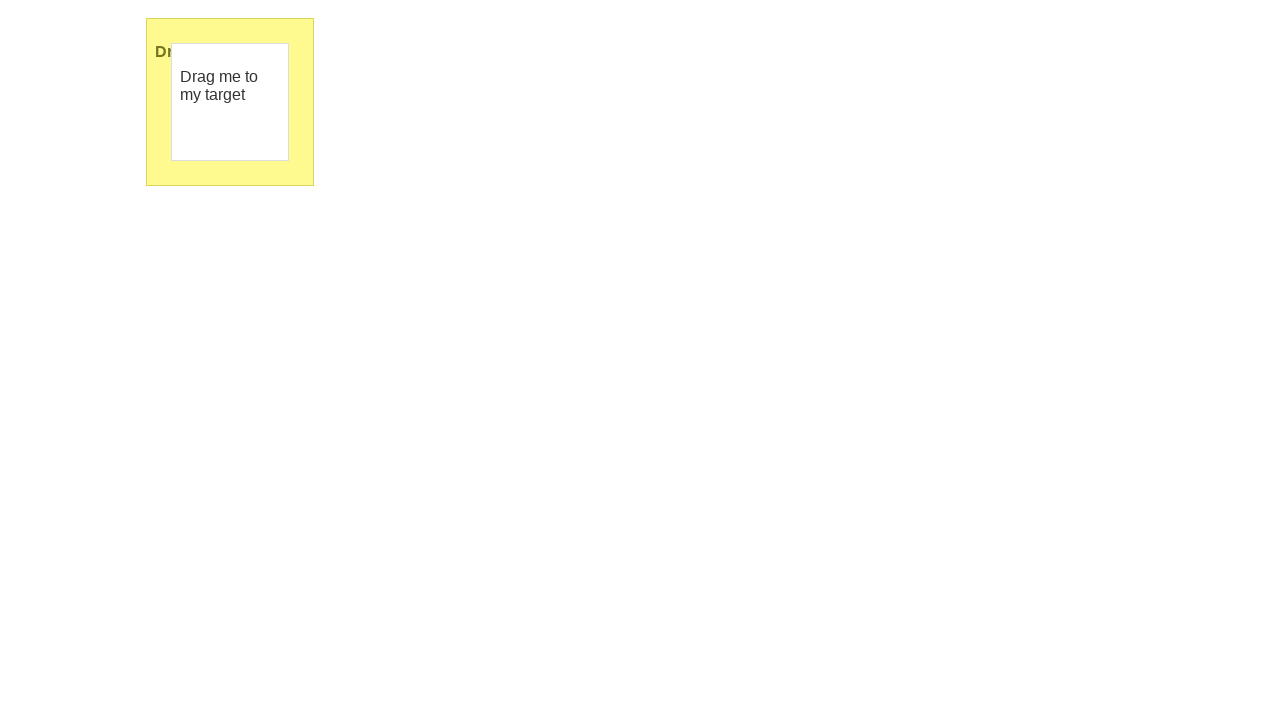

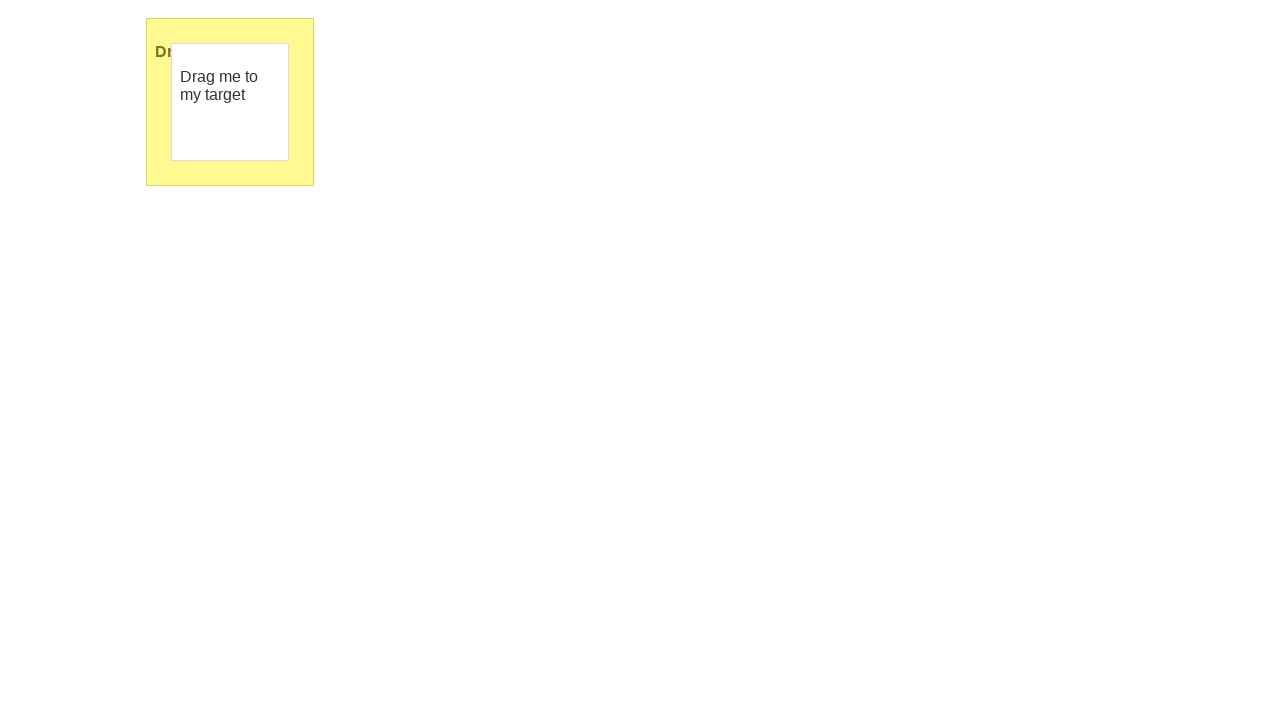